Tests a practice form submission by filling in name, email, password fields, selecting gender from dropdown, and submitting the form to verify success message appears.

Starting URL: http://www.rahulshettyacademy.com/angularpractice/

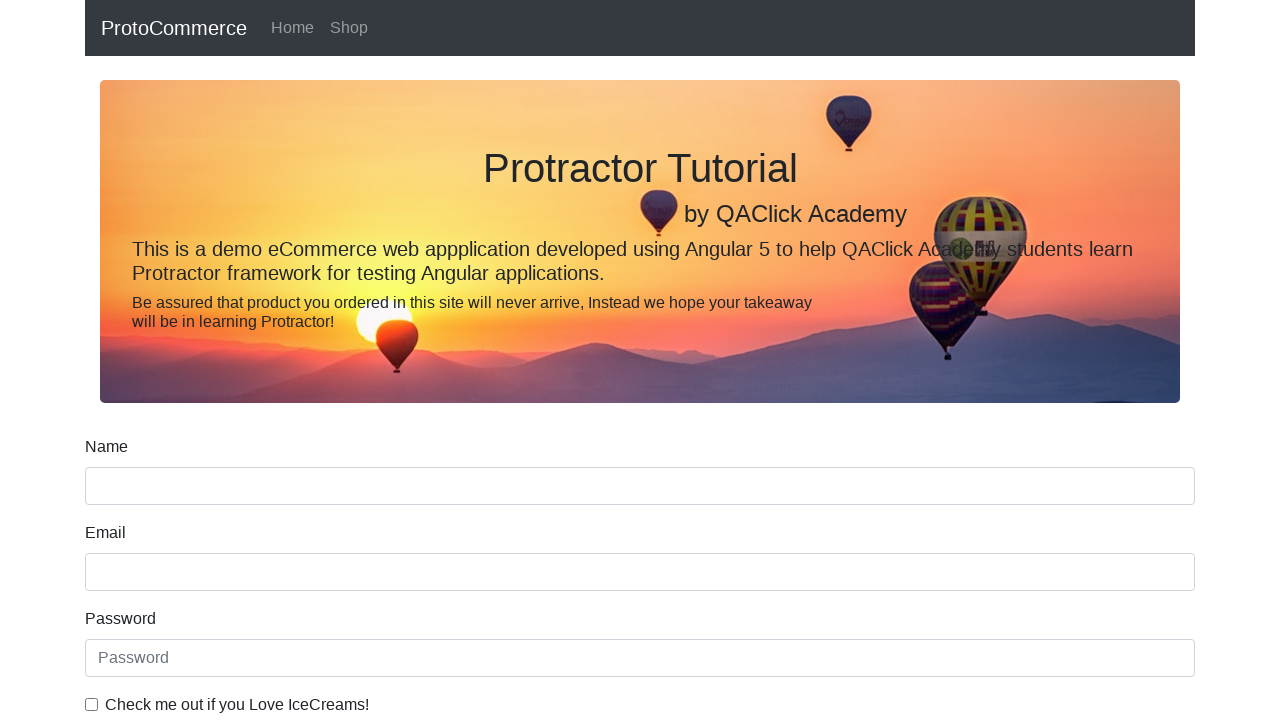

Filled name field with 'SAI' on input[name='name']
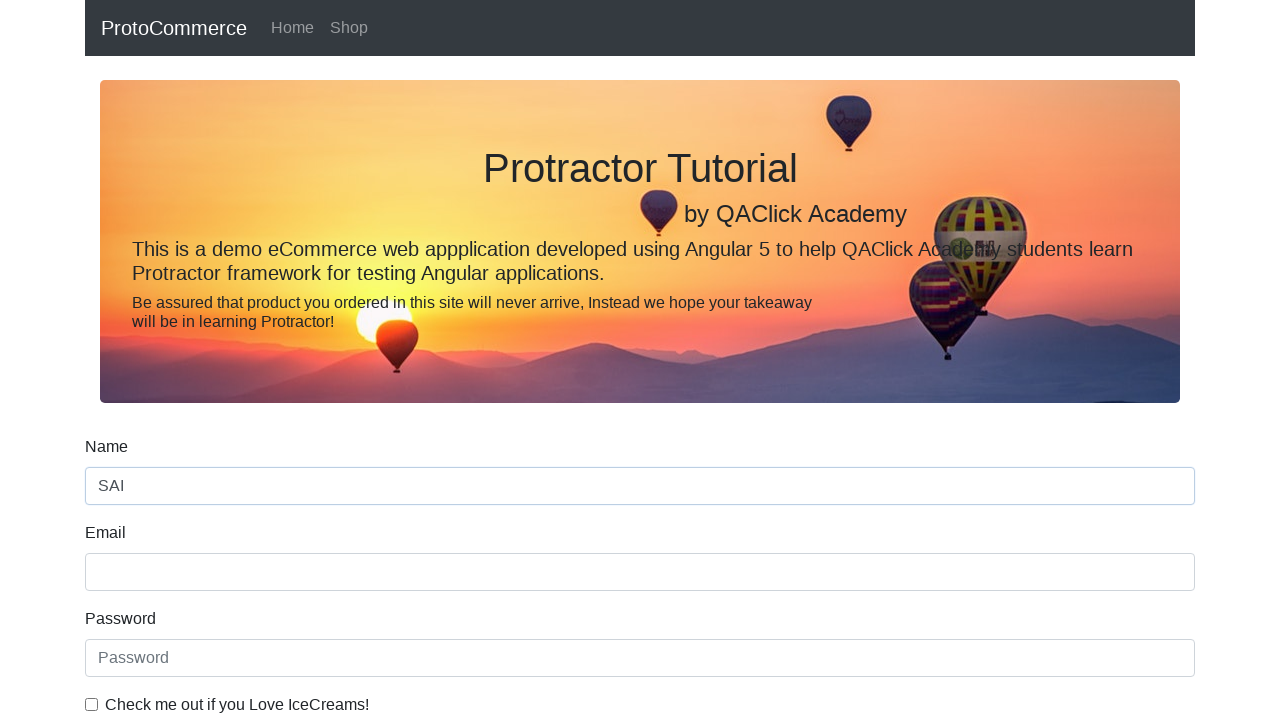

Filled email field with 'saitejaraj.guvvala@gmail.com' on input[name='email']
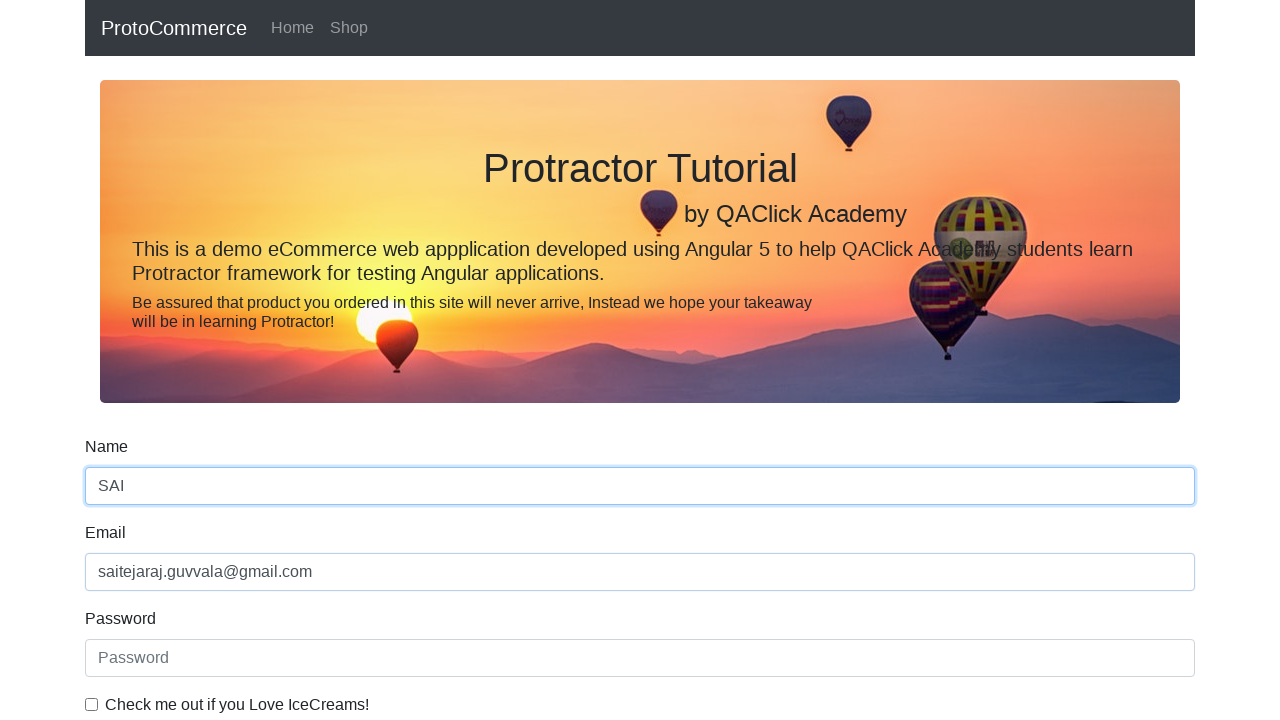

Filled password field with '1234' on #exampleInputPassword1
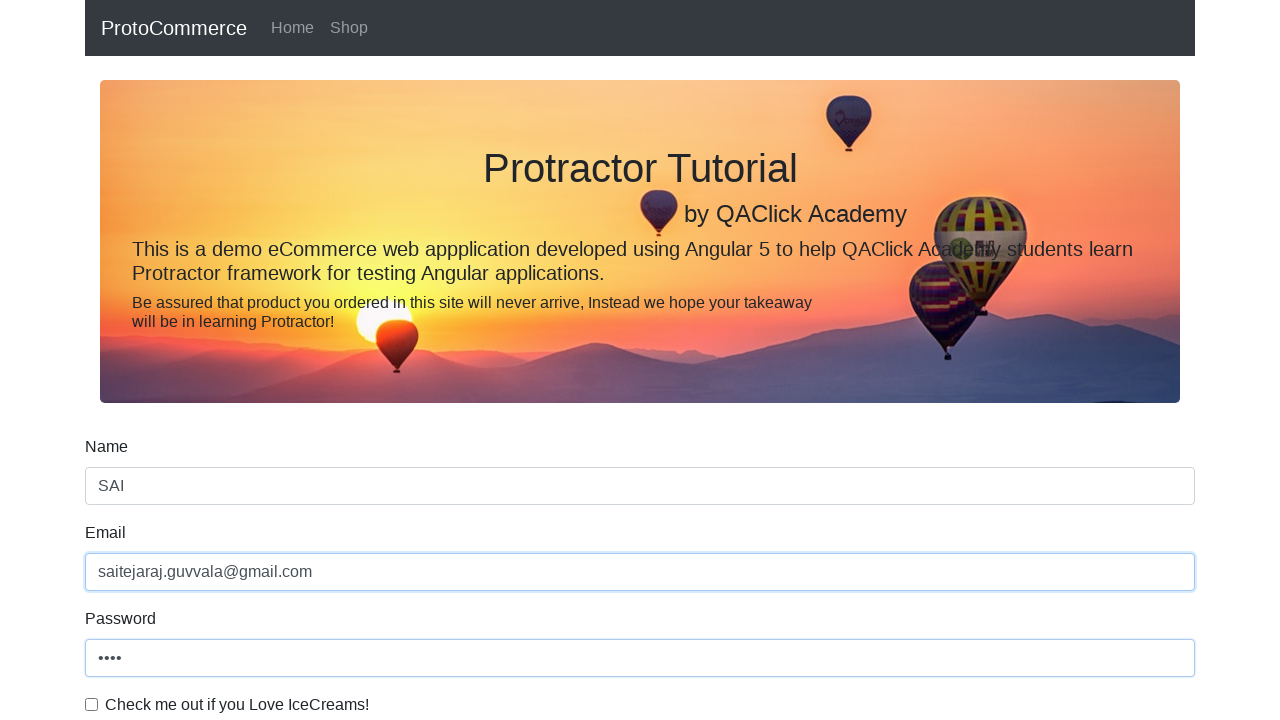

Selected 'Female' from gender dropdown on #exampleFormControlSelect1
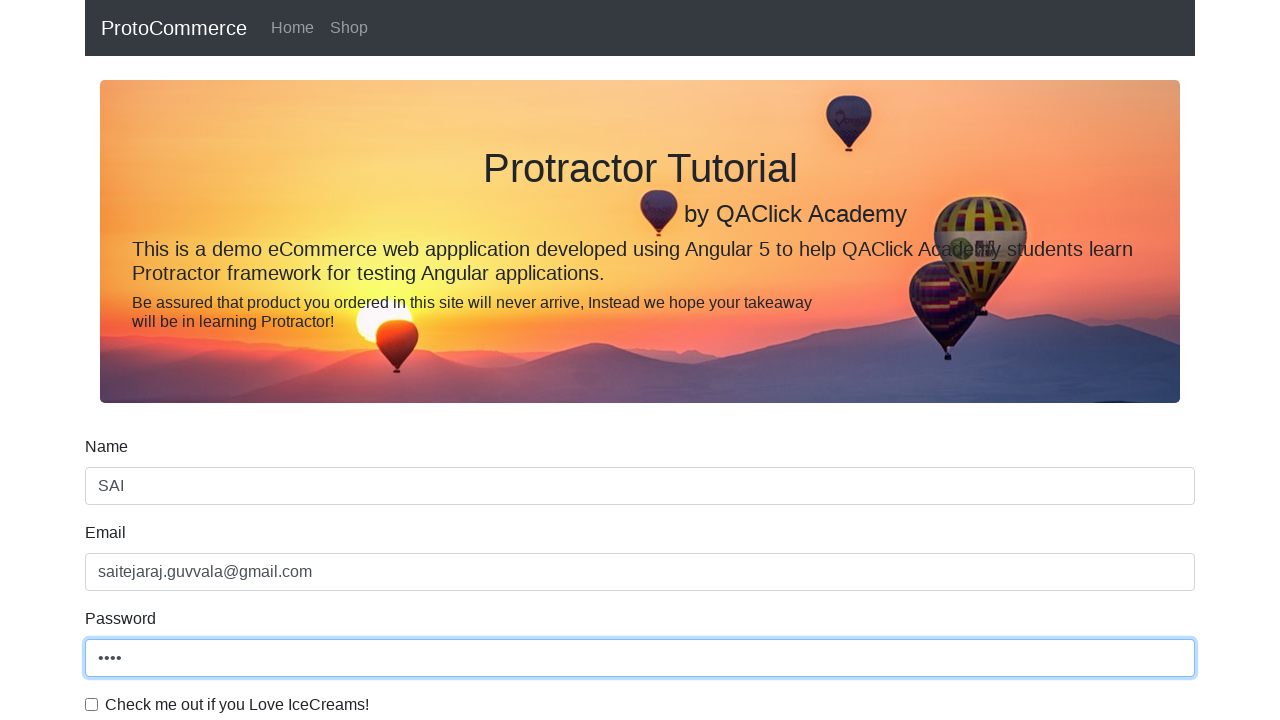

Clicked form submit button at (123, 491) on input[type='submit']
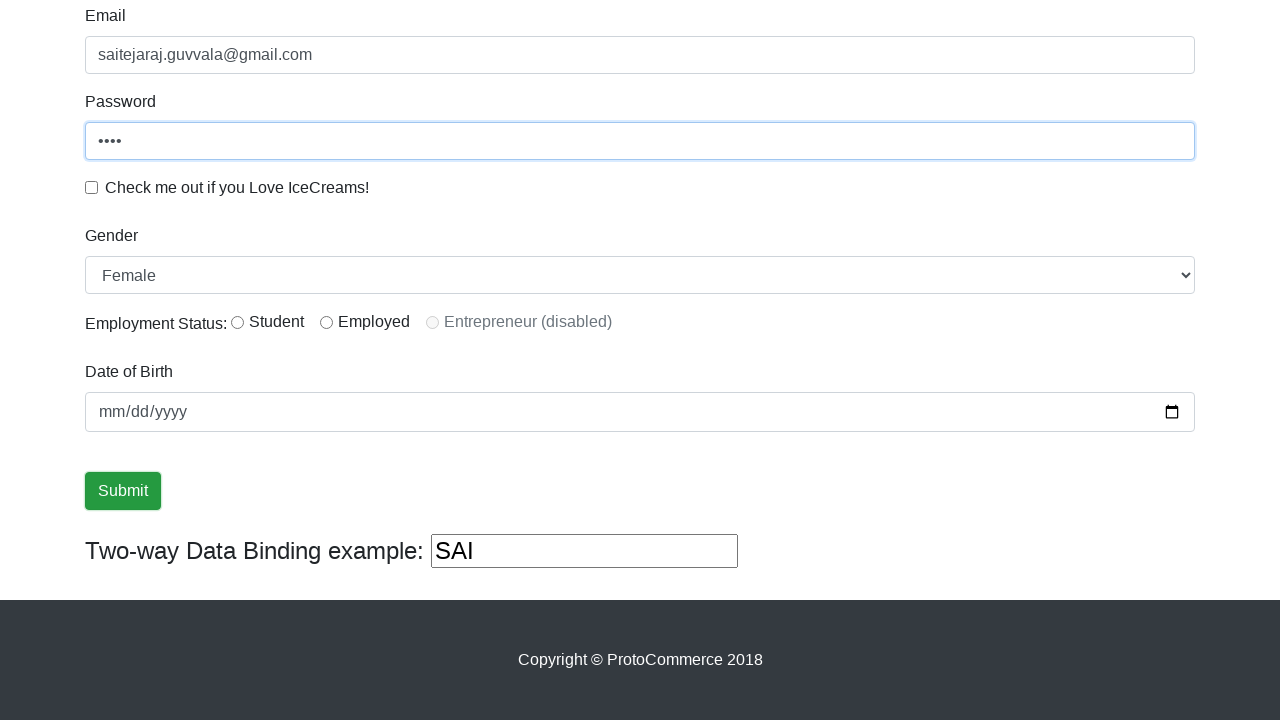

Success message appeared confirming form submission
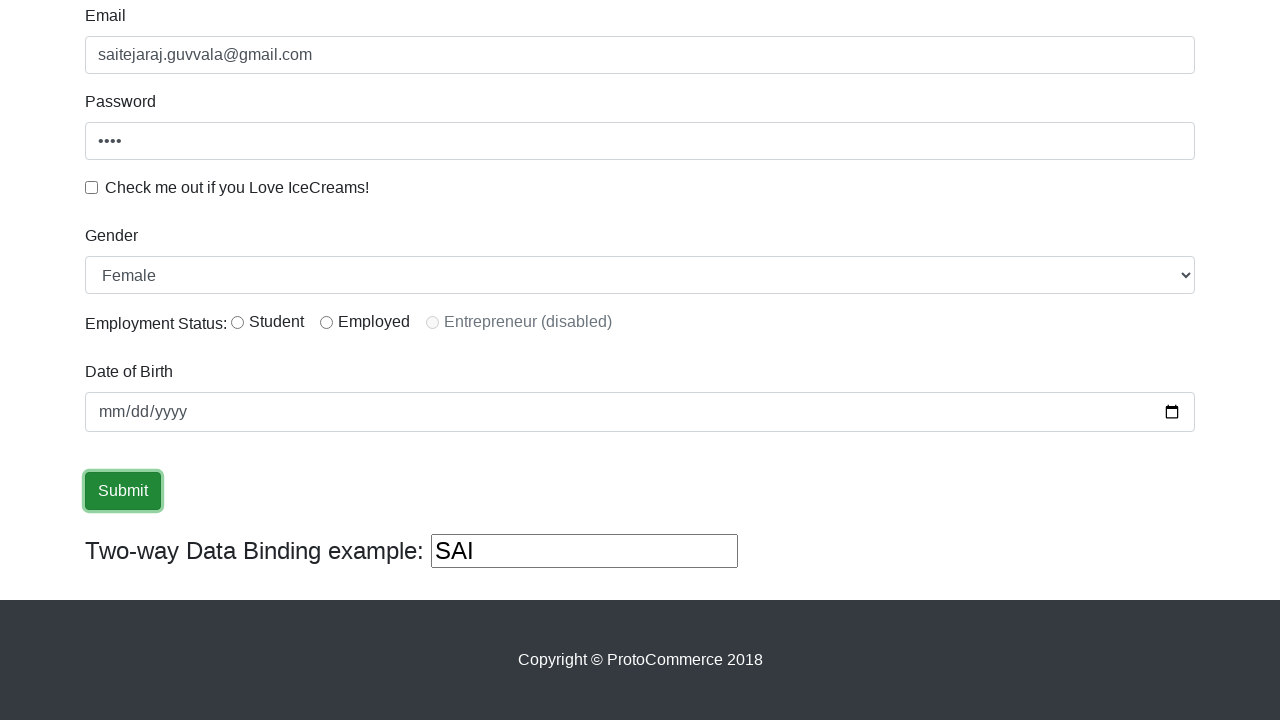

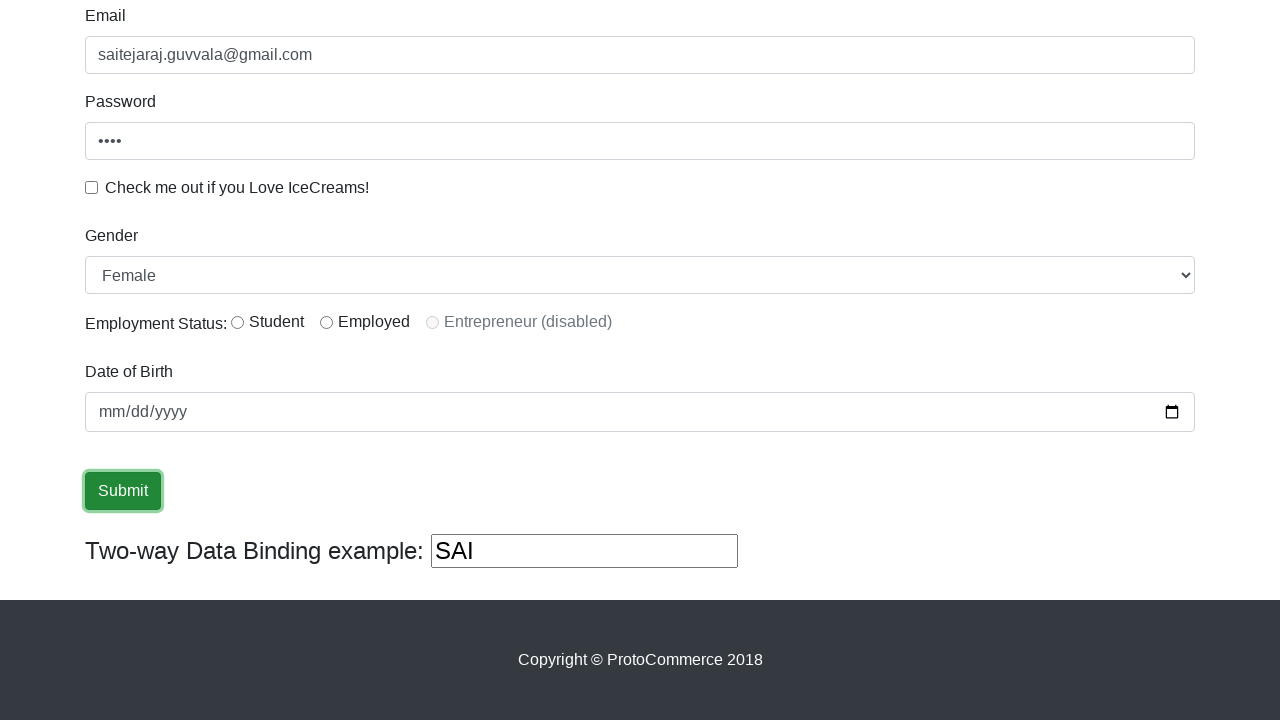